Navigates to Interactions page and clicks the Selectable link to navigate to the Selectable page

Starting URL: https://demoqa.com/interaction

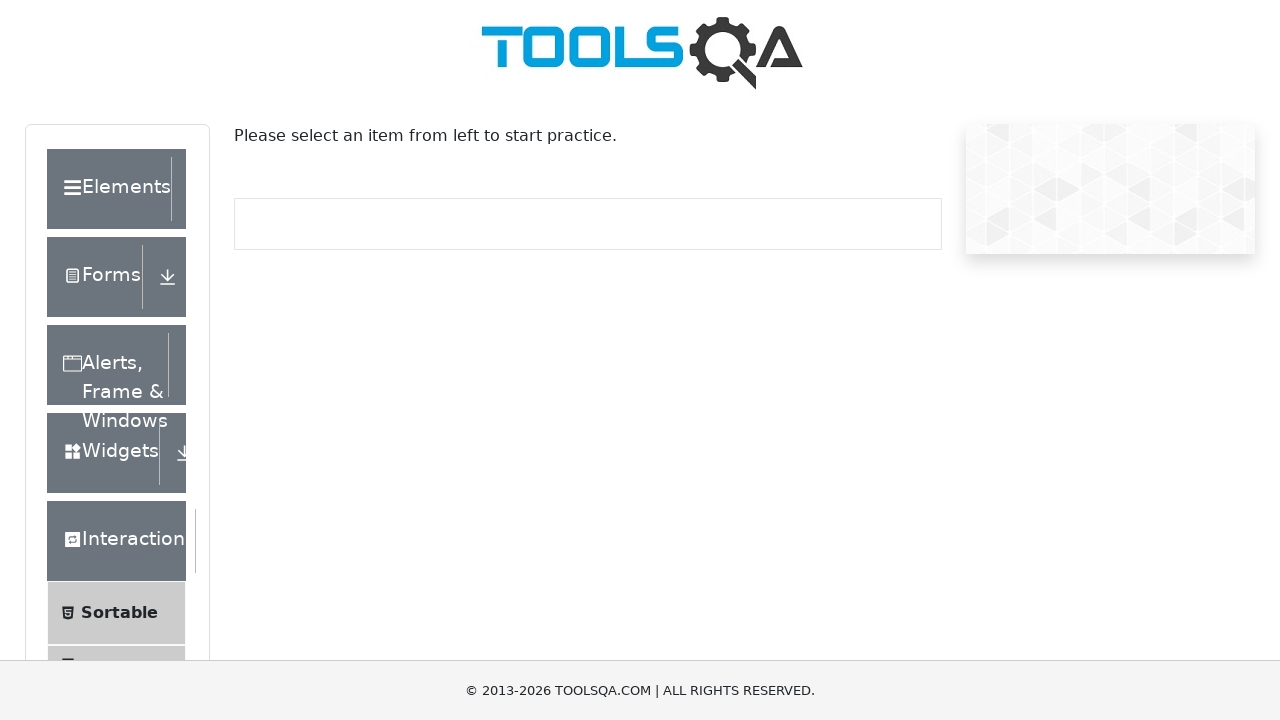

Clicked on Selectable link in the menu at (112, 360) on text=Selectable
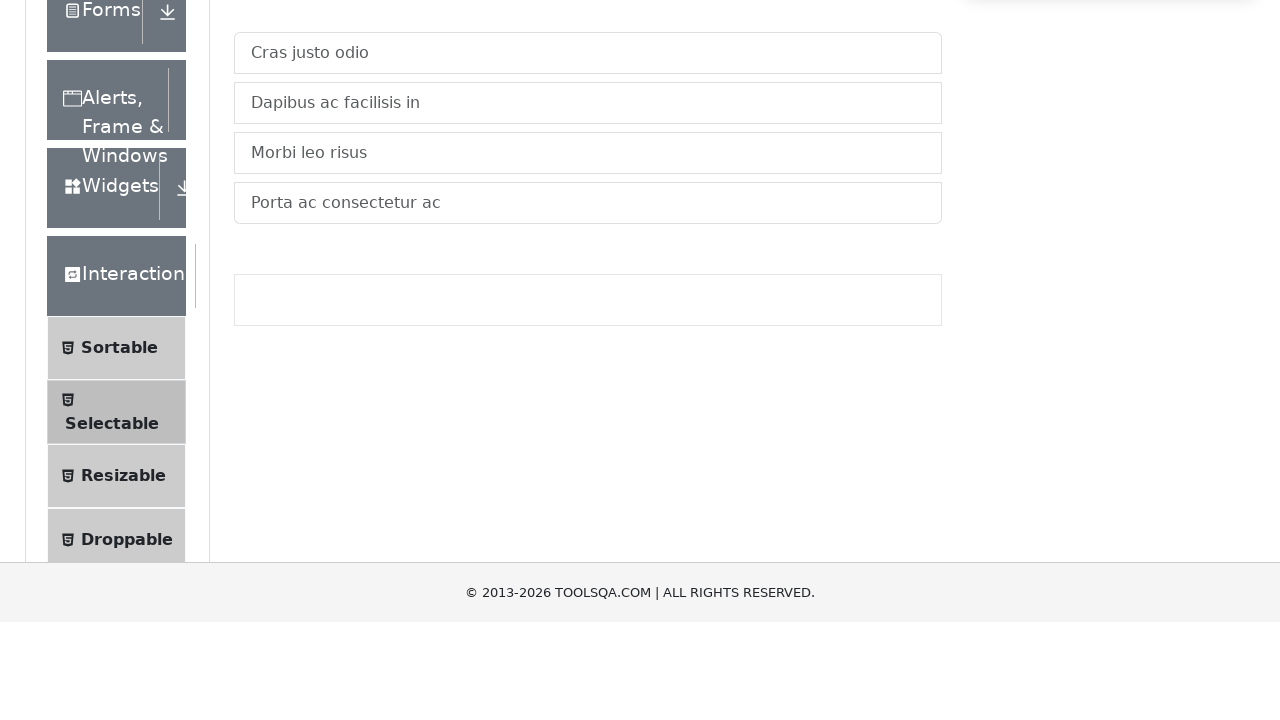

Navigated to Selectable page
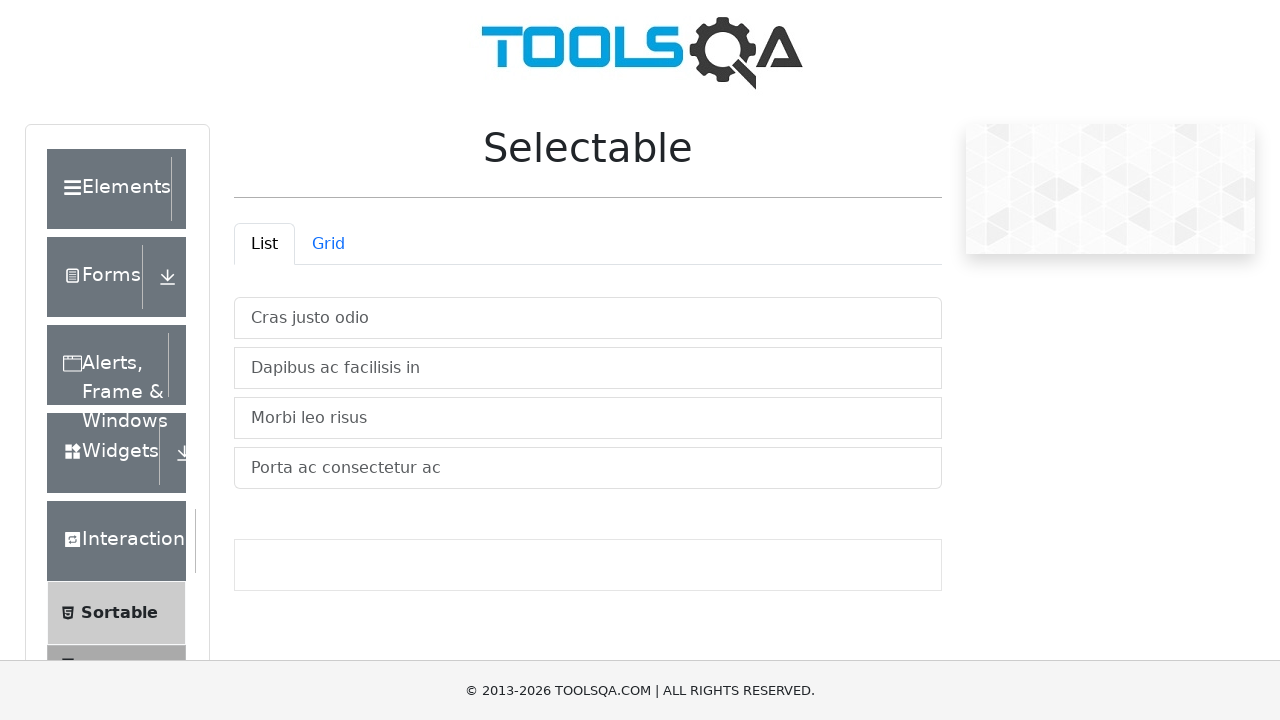

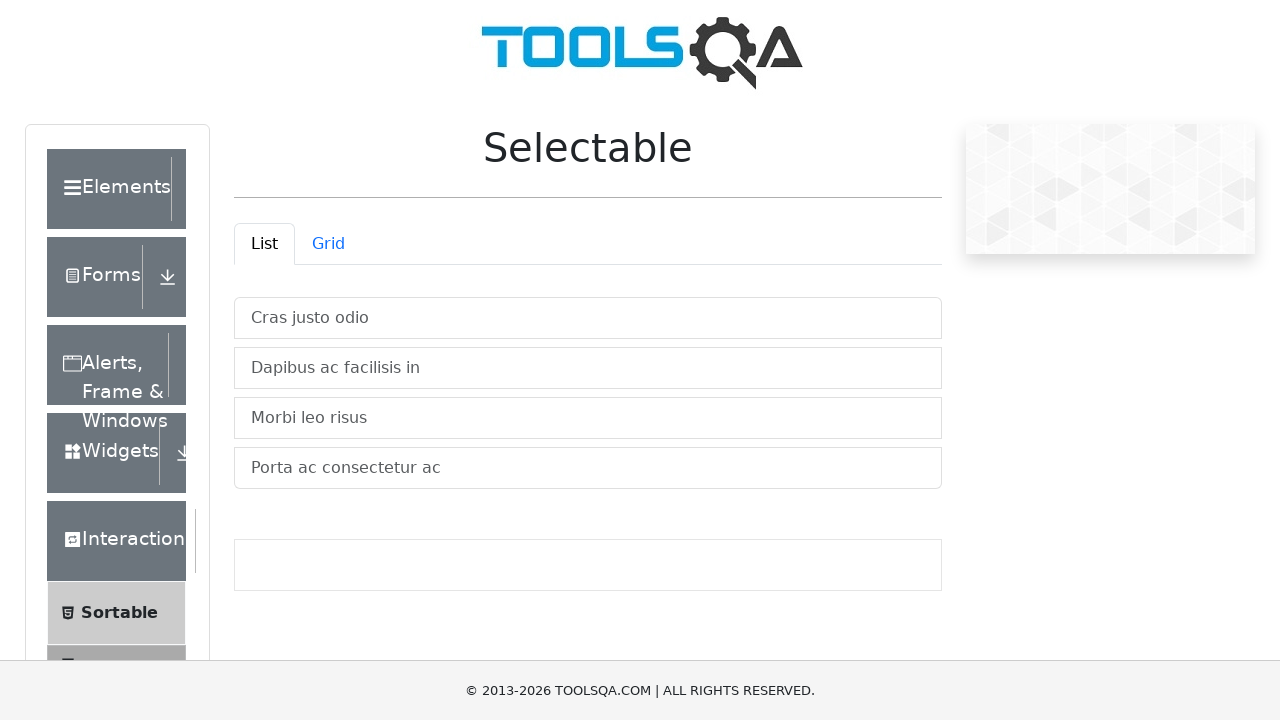